Visits the Automation Exercise homepage and verifies it loads successfully by checking the page title

Starting URL: https://automationexercise.com/

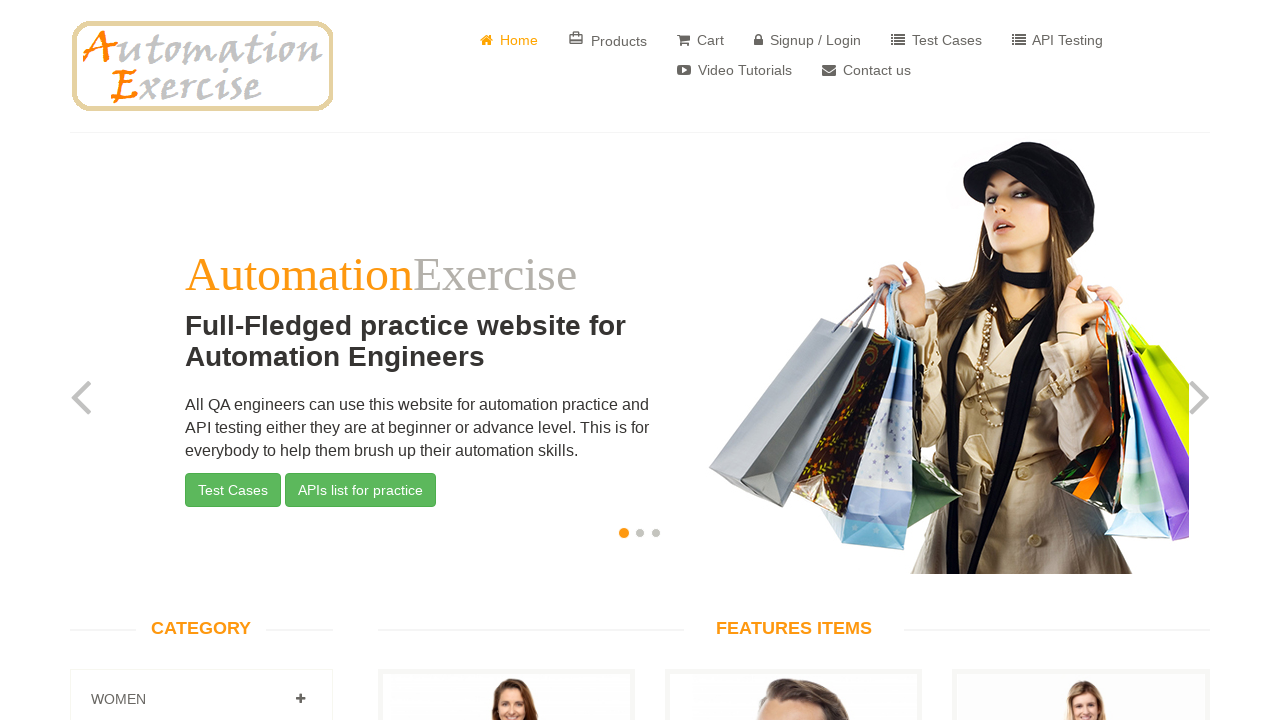

Waited for page to reach domcontentloaded state
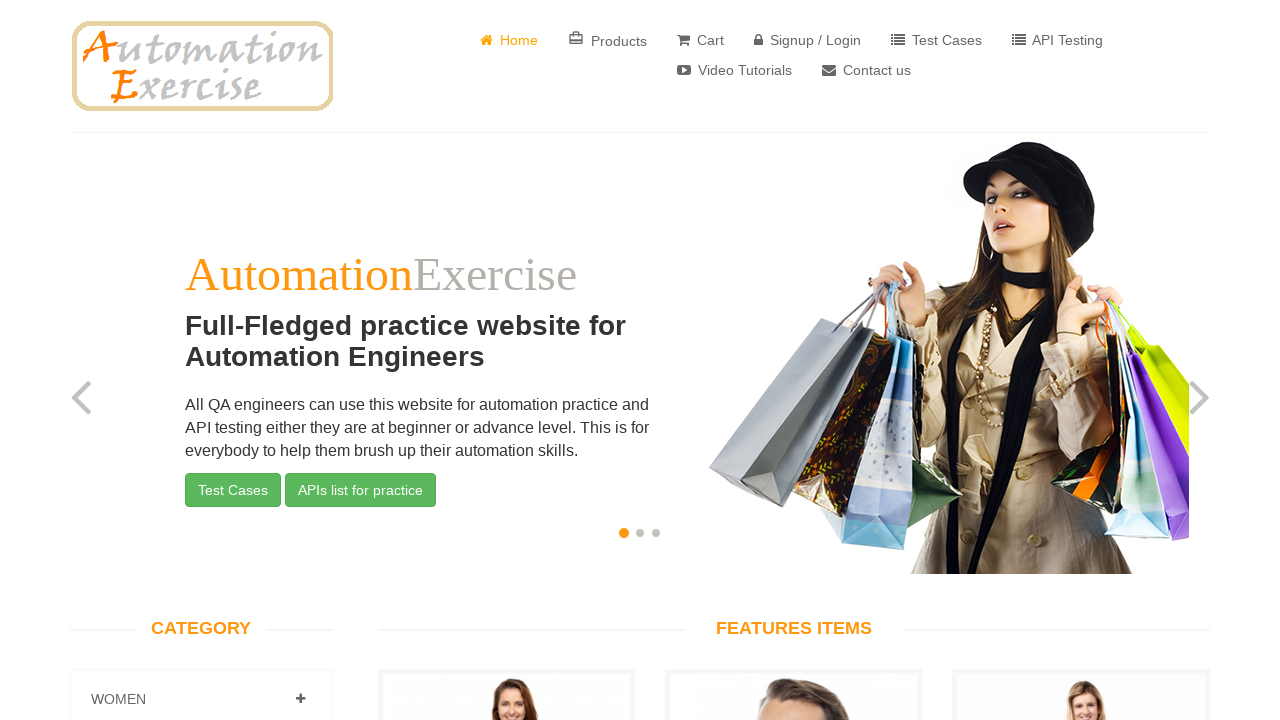

Verified page title is 'Automation Exercise'
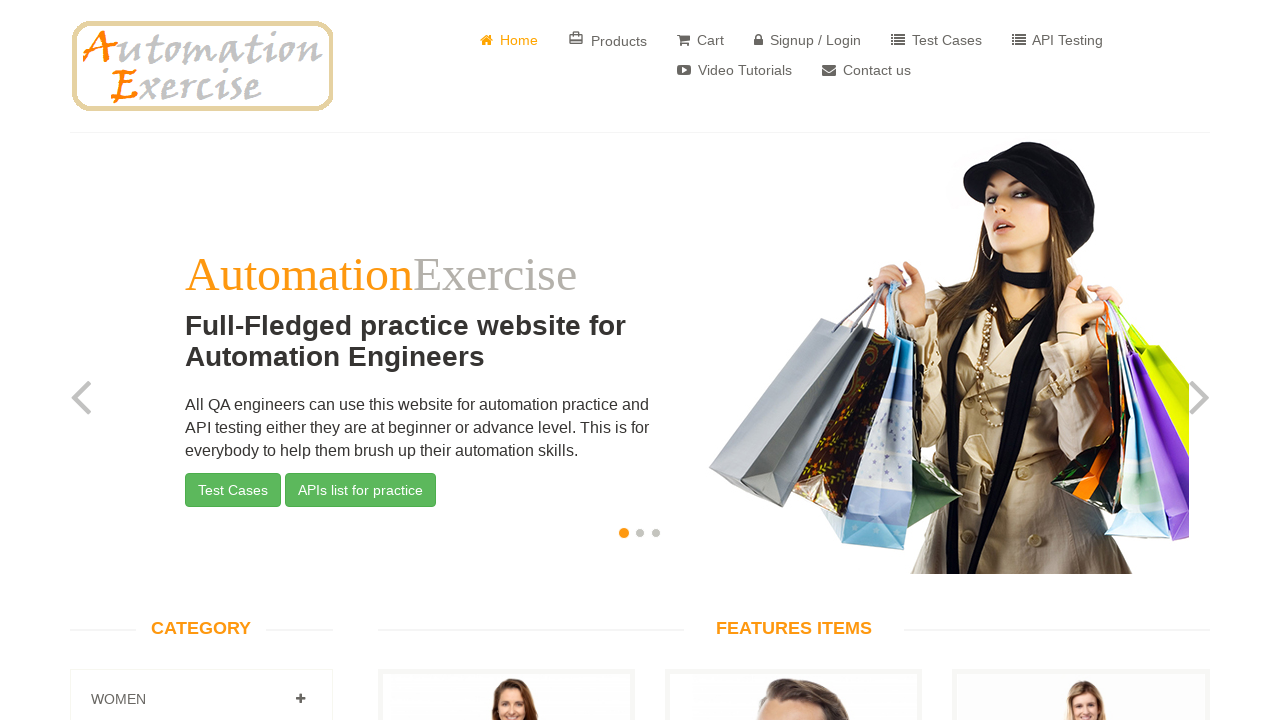

Printed home page title: Automation Exercise
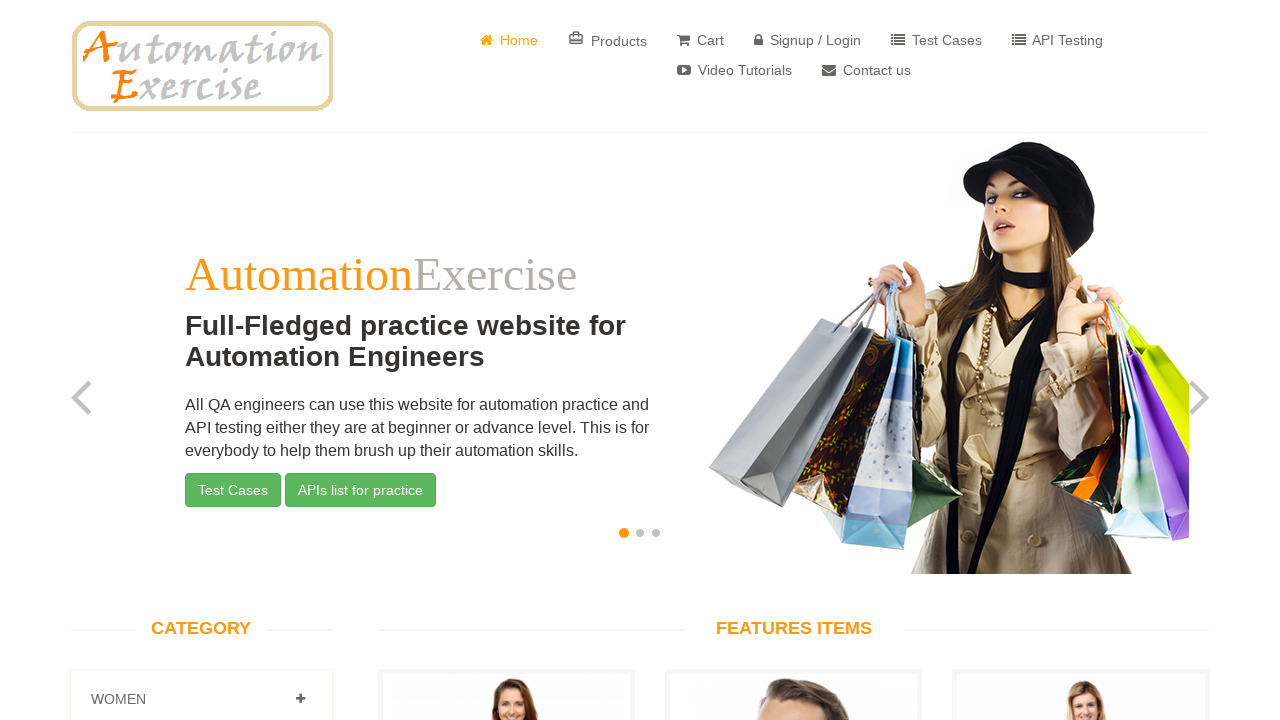

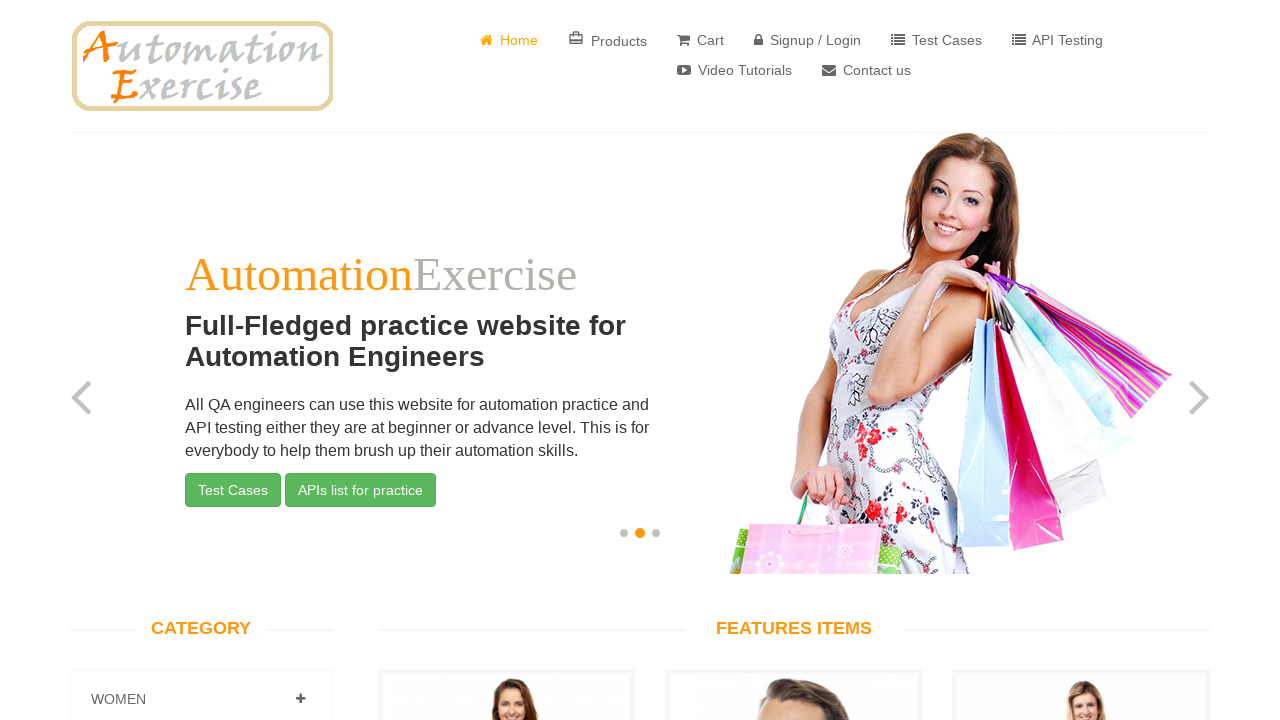